Tests click and hold with release functionality by holding an image and releasing it on a box

Starting URL: https://formy-project.herokuapp.com/dragdrop

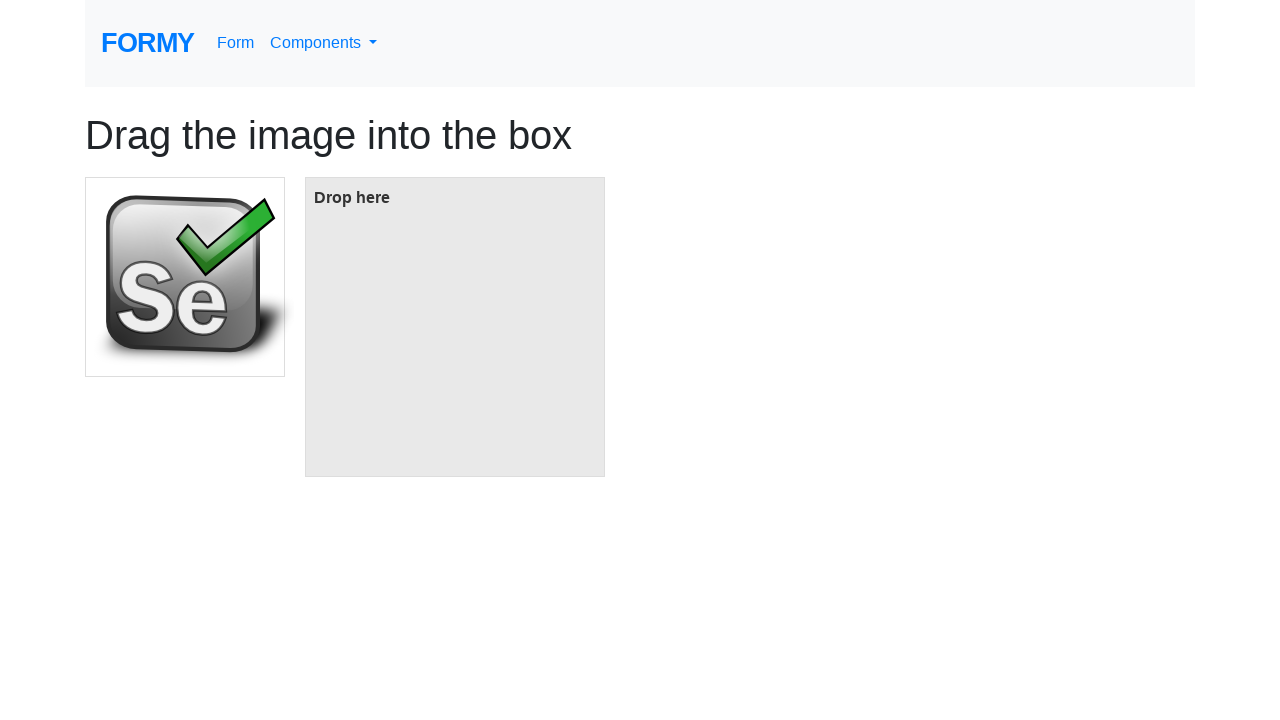

Hovered over image element to prepare for drag at (185, 277) on #image
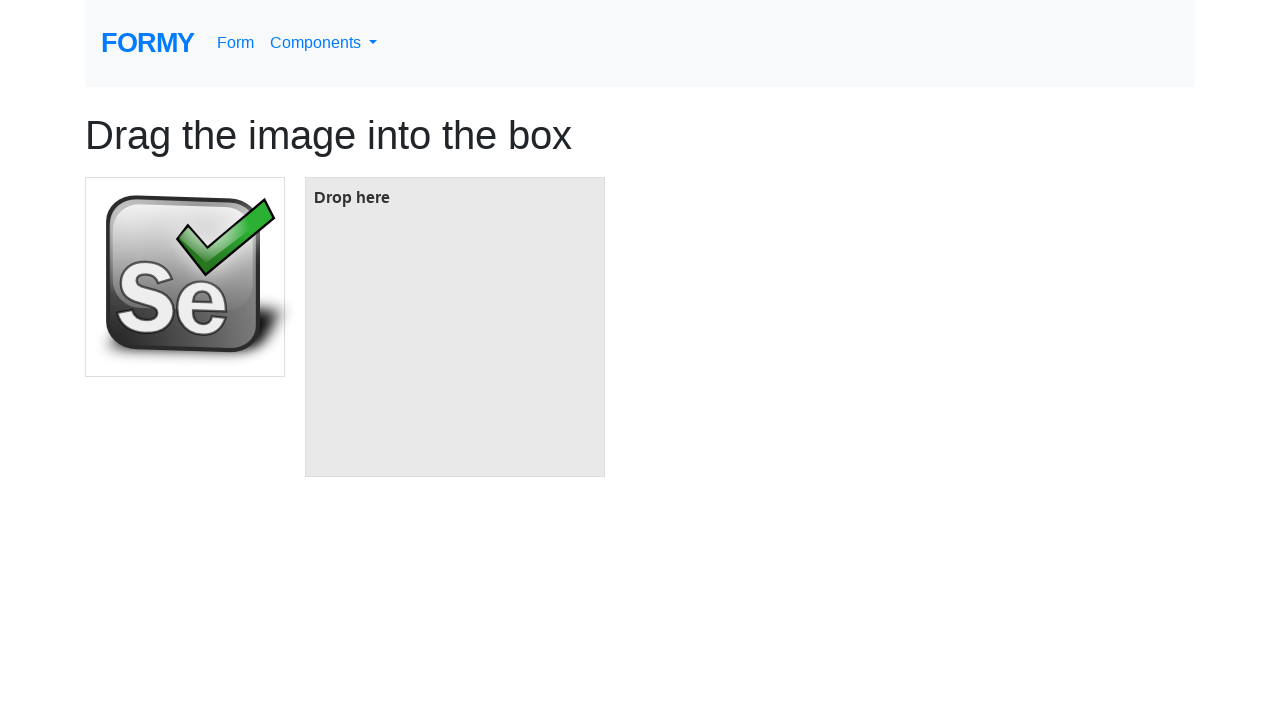

Pressed mouse button down on image element at (185, 277)
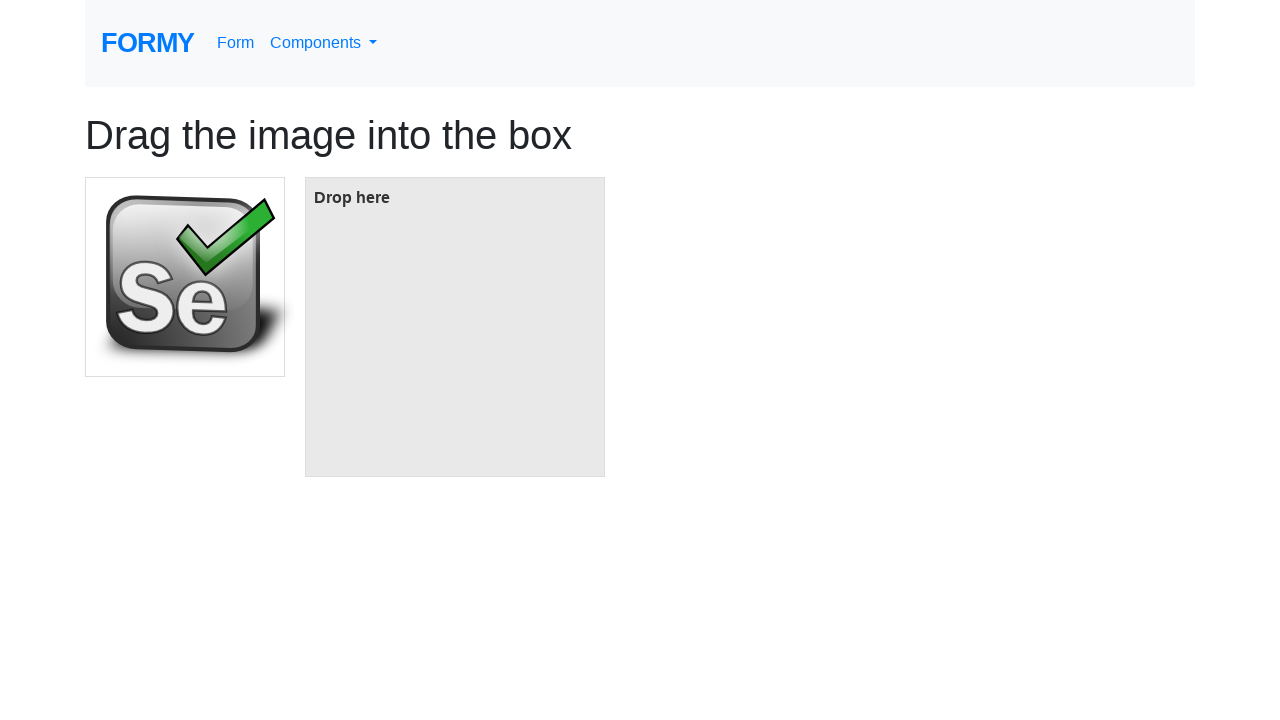

Hovered over box target element while holding mouse button at (455, 327) on #box
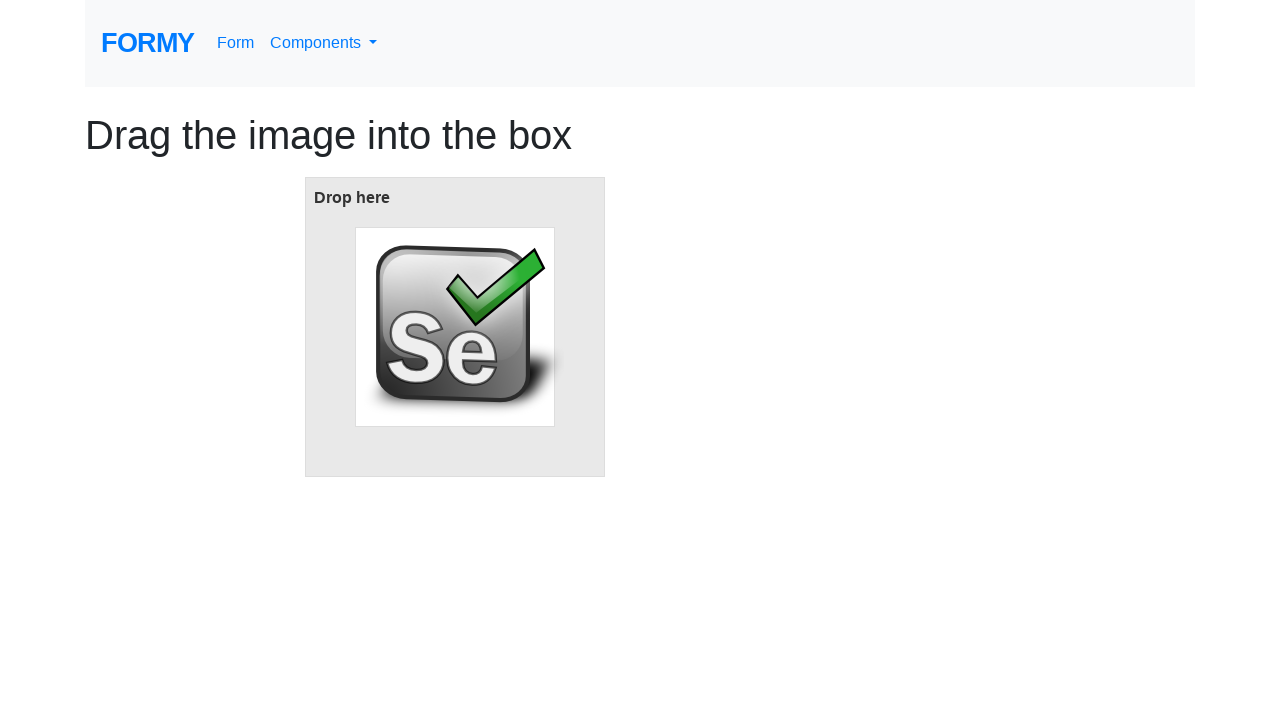

Released mouse button to drop image on box at (455, 327)
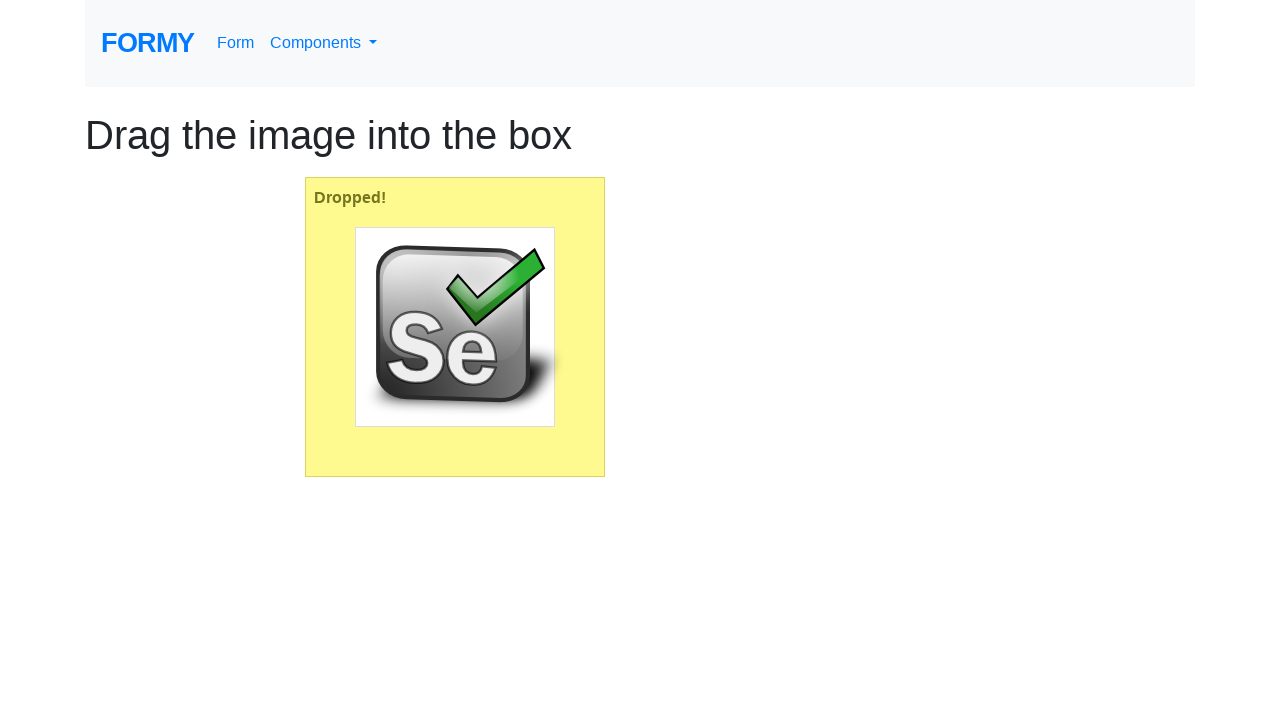

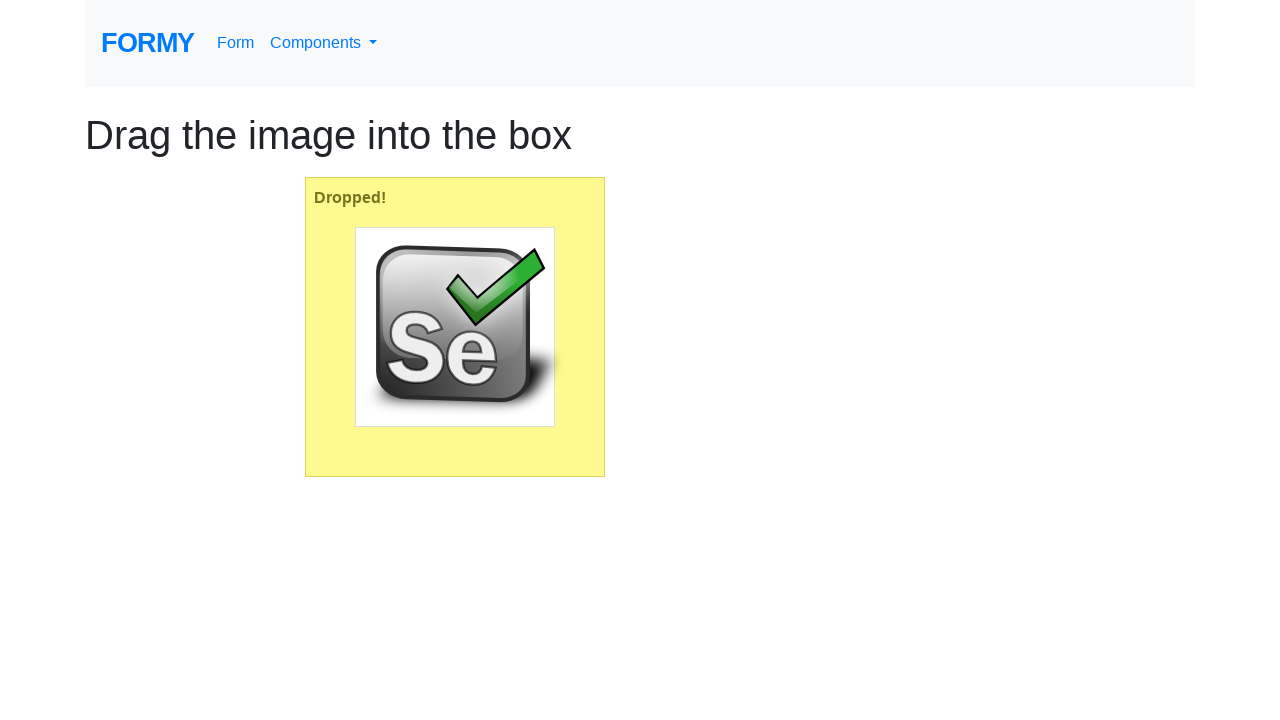